Tests the Read More button on a product card in the sale section by clicking it and verifying navigation to product details

Starting URL: http://intershop5.skillbox.ru/

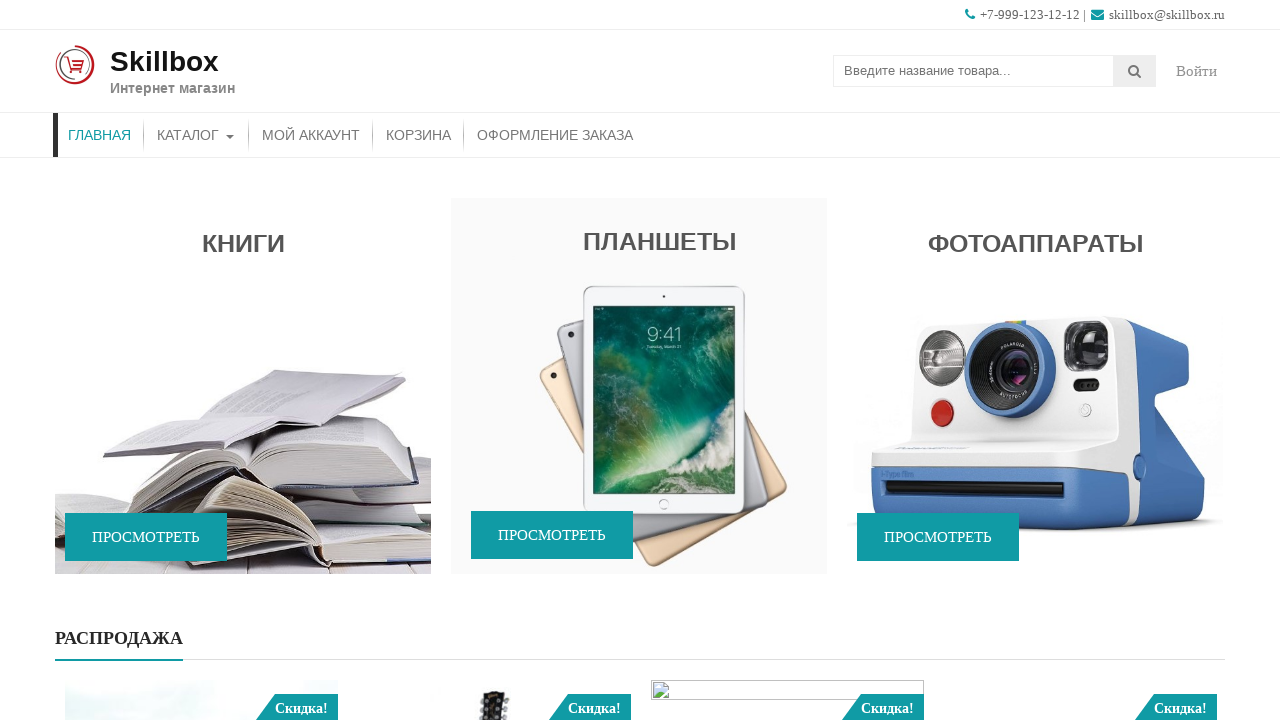

Scrolled to sale slider section
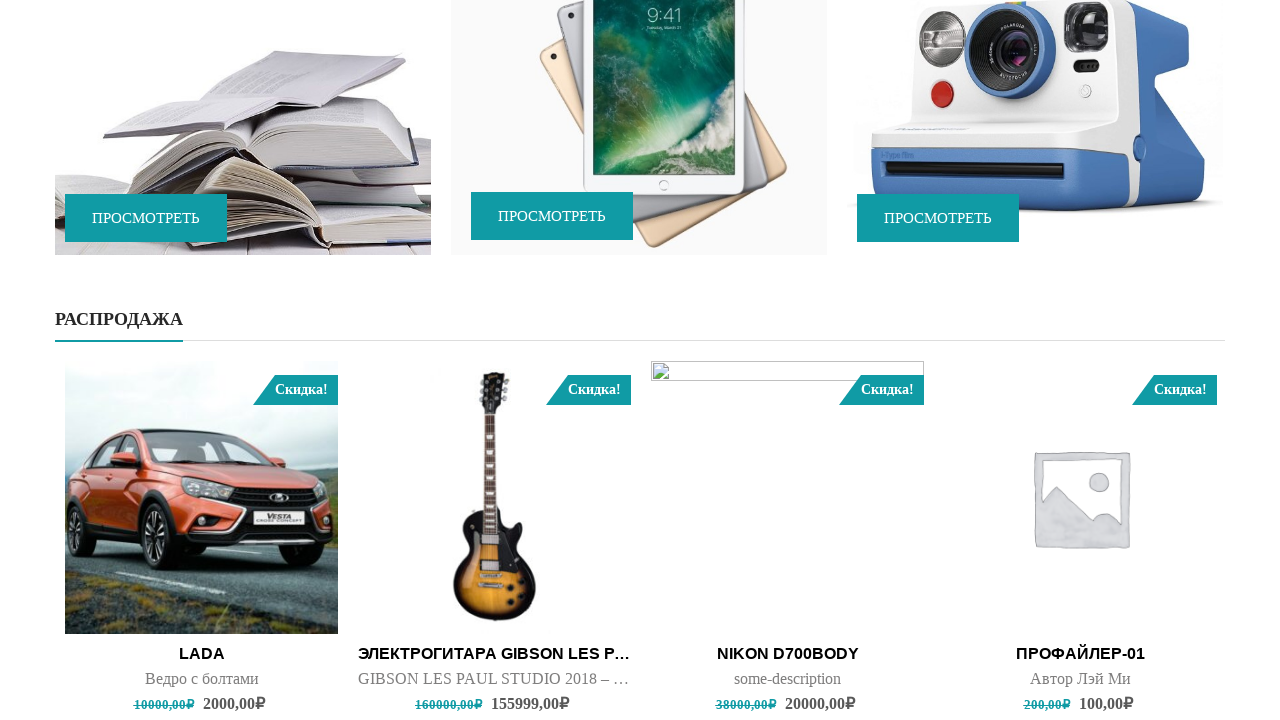

Waited for product card to be visible in sale section
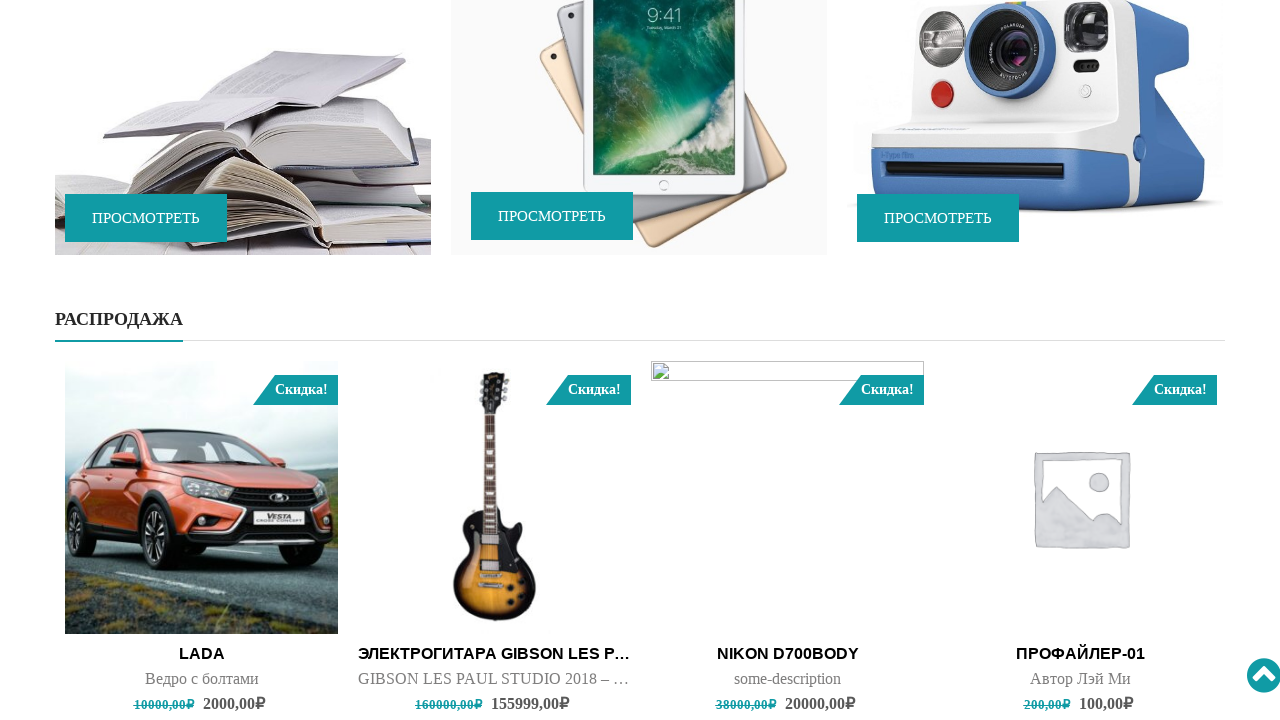

Hovered over product card to reveal Read More button at (202, 541) on (//li[@data-wow-delay='0s'])[1]
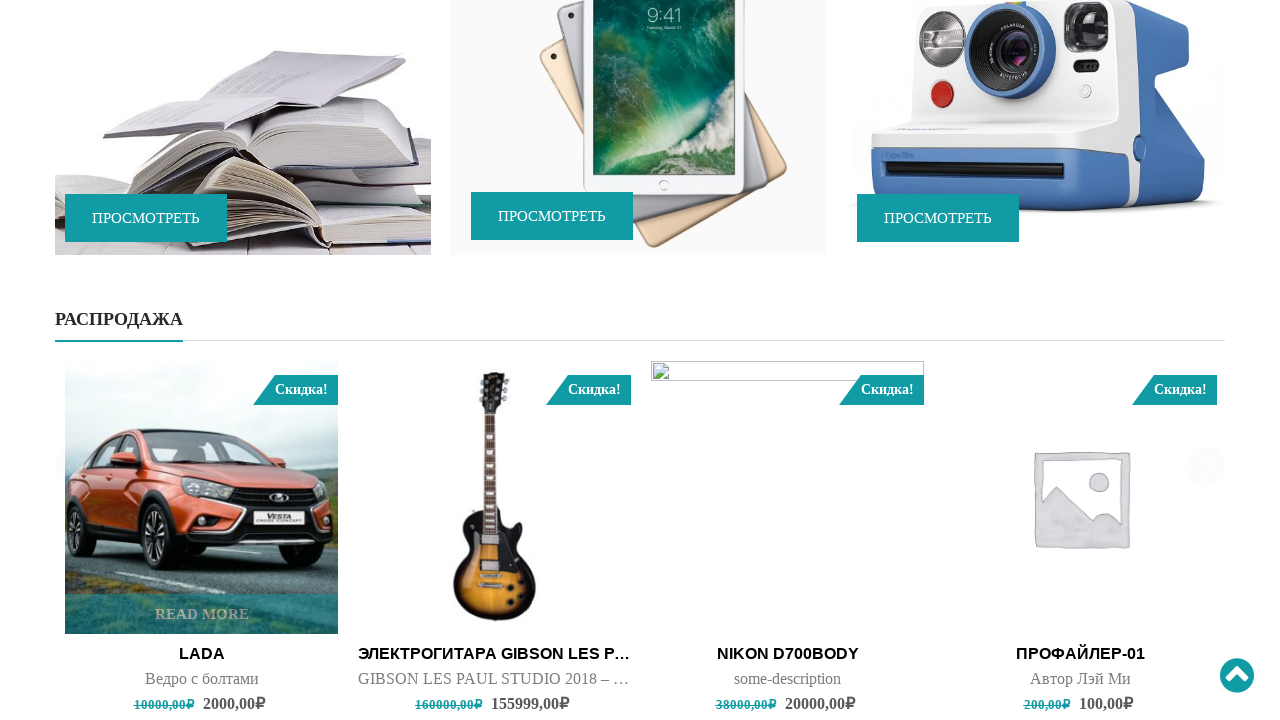

Clicked Read More button on product card at (202, 614) on (//a[@data-quantity='1'])[5]
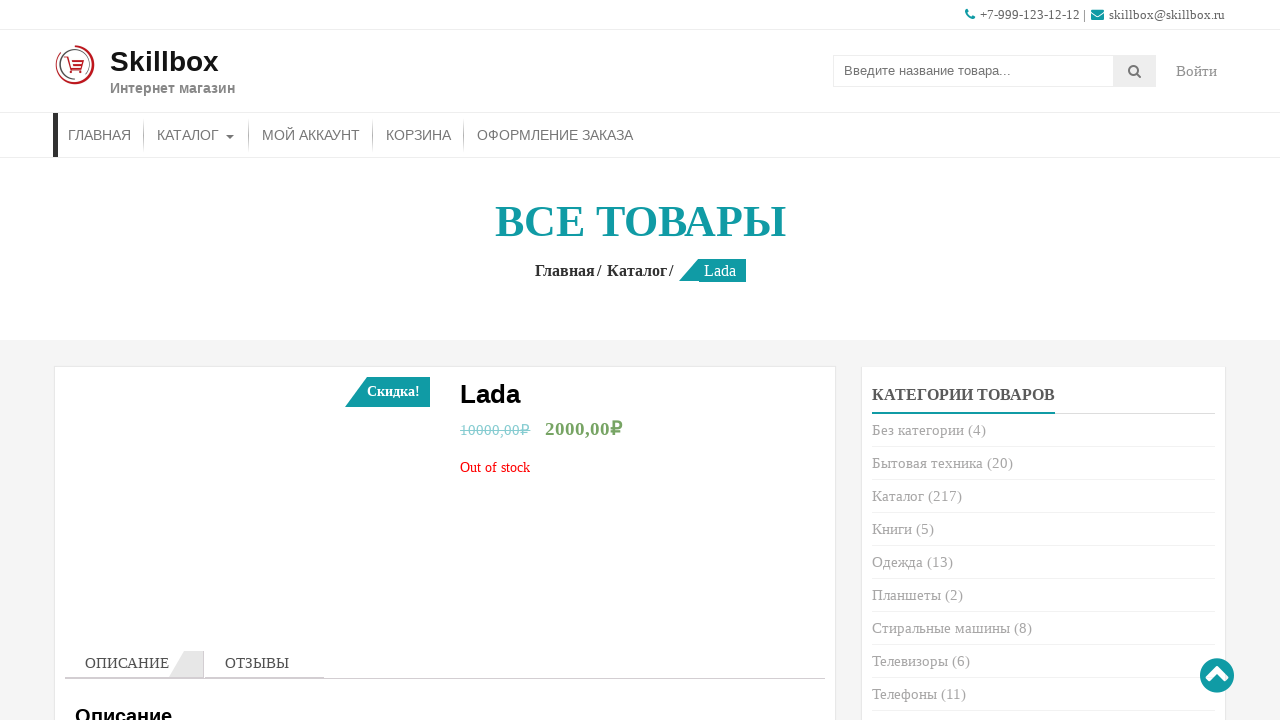

Verified product title is displayed on product details page
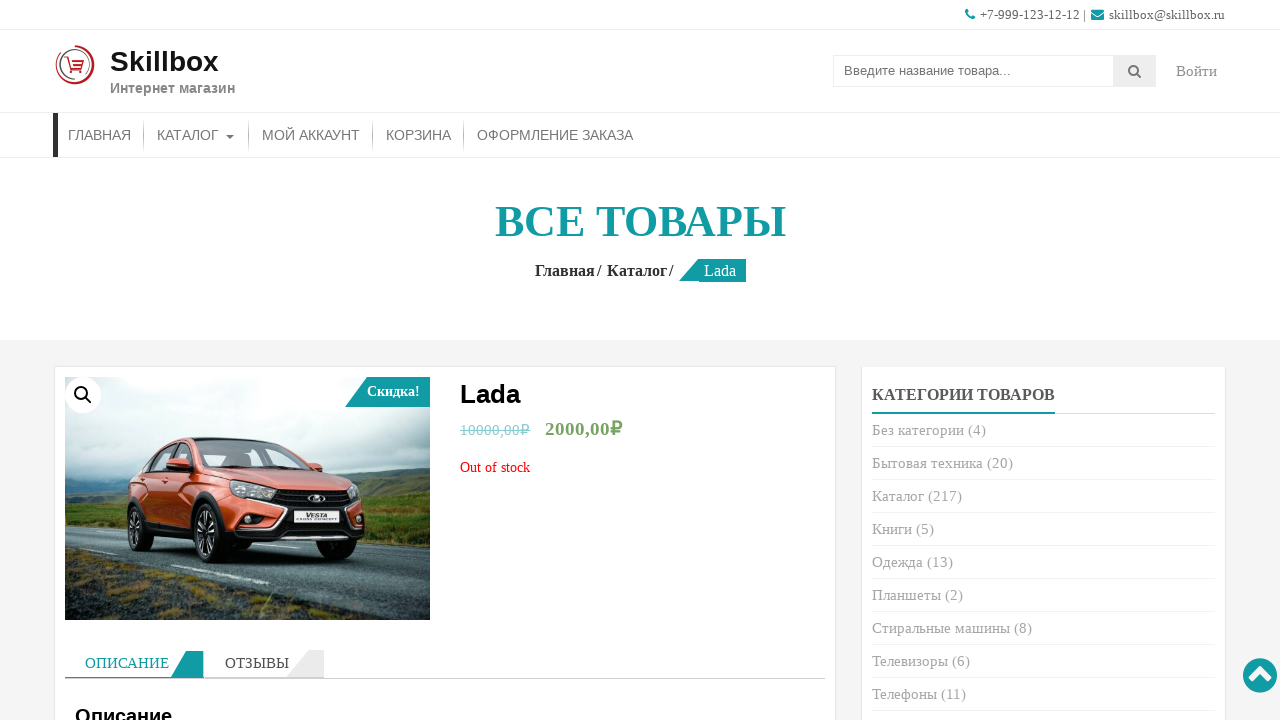

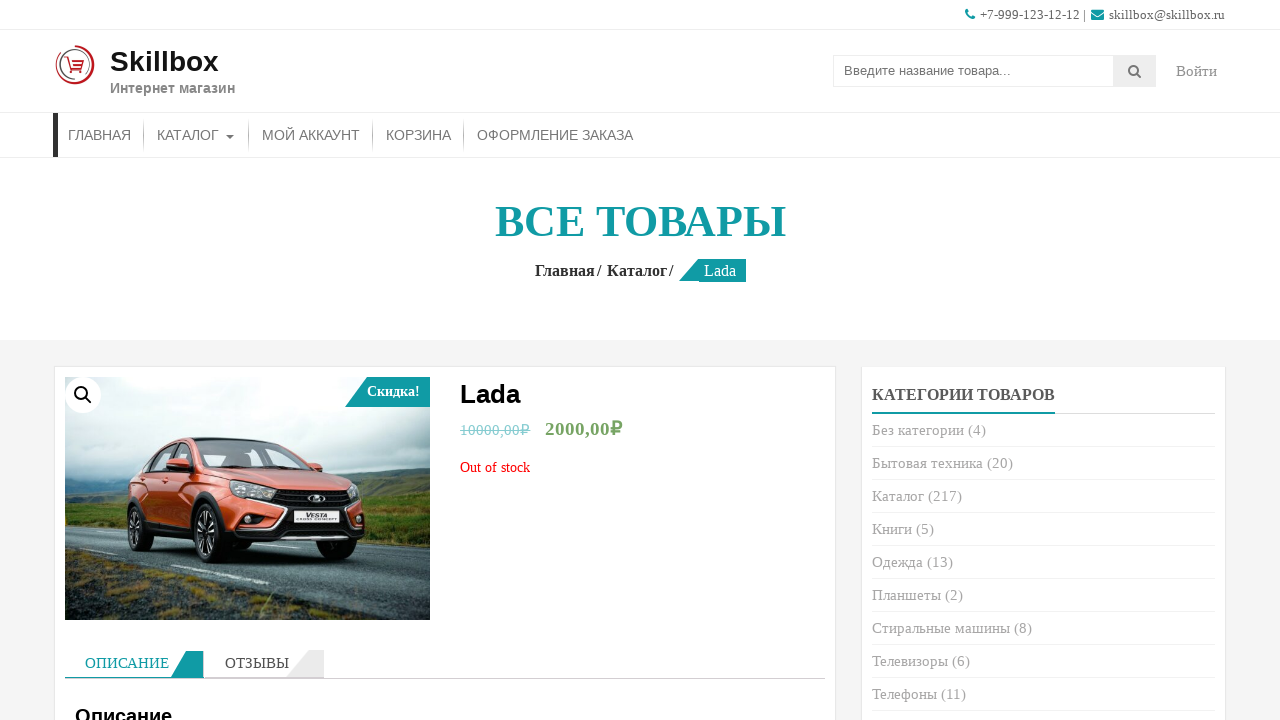